Tests the super calculator by adding 1 and 2, then verifying the result equals 3

Starting URL: http://juliemr.github.io/protractor-demo/

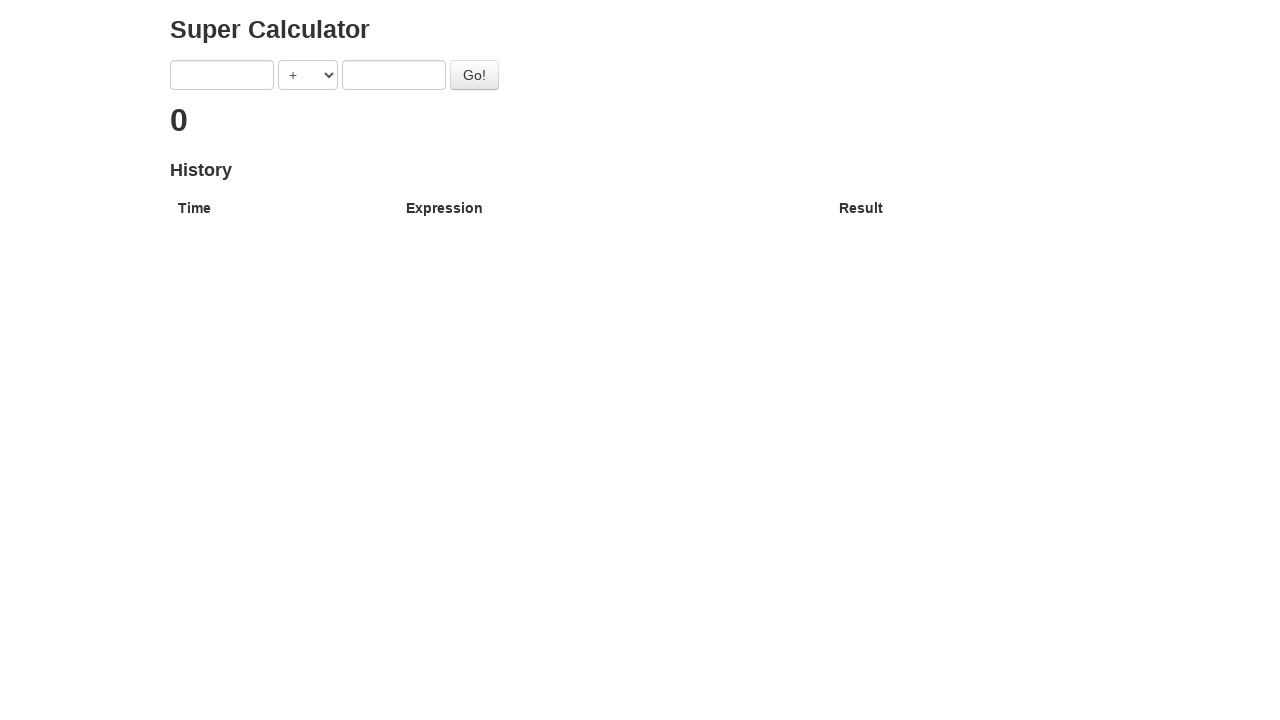

Navigated to super calculator demo page
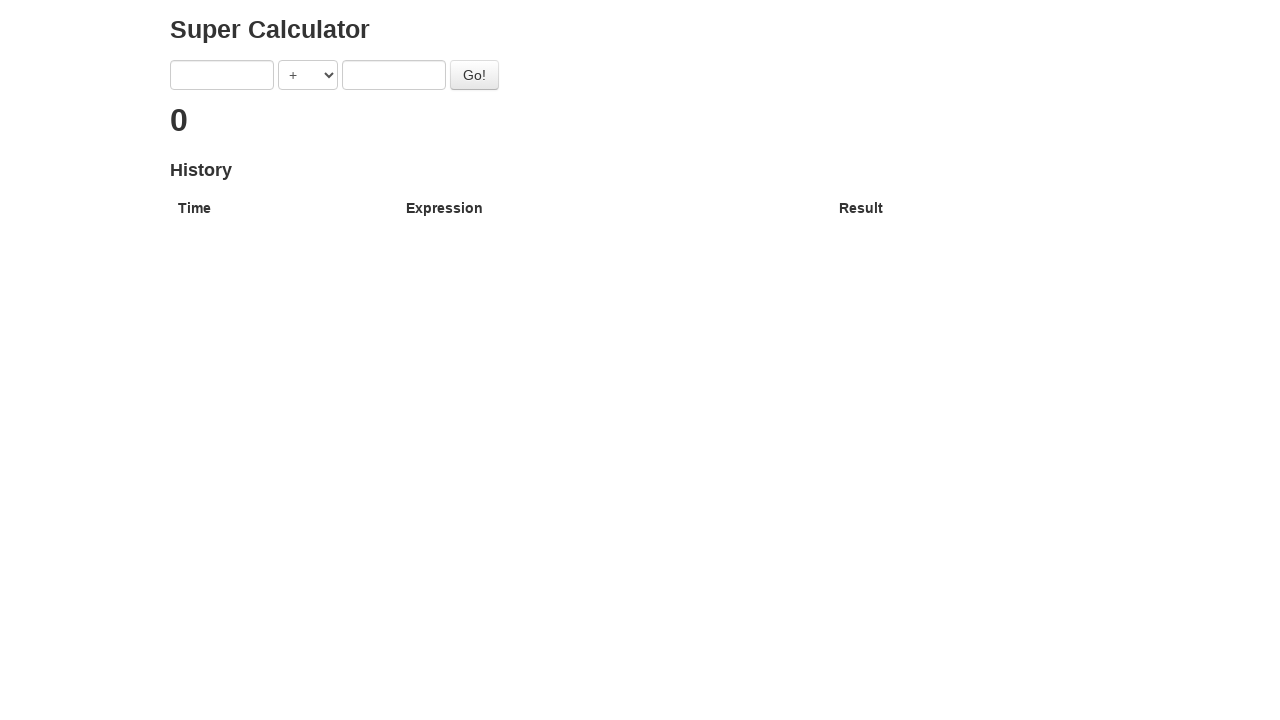

Entered '1' in the first number field on input[ng-model='first']
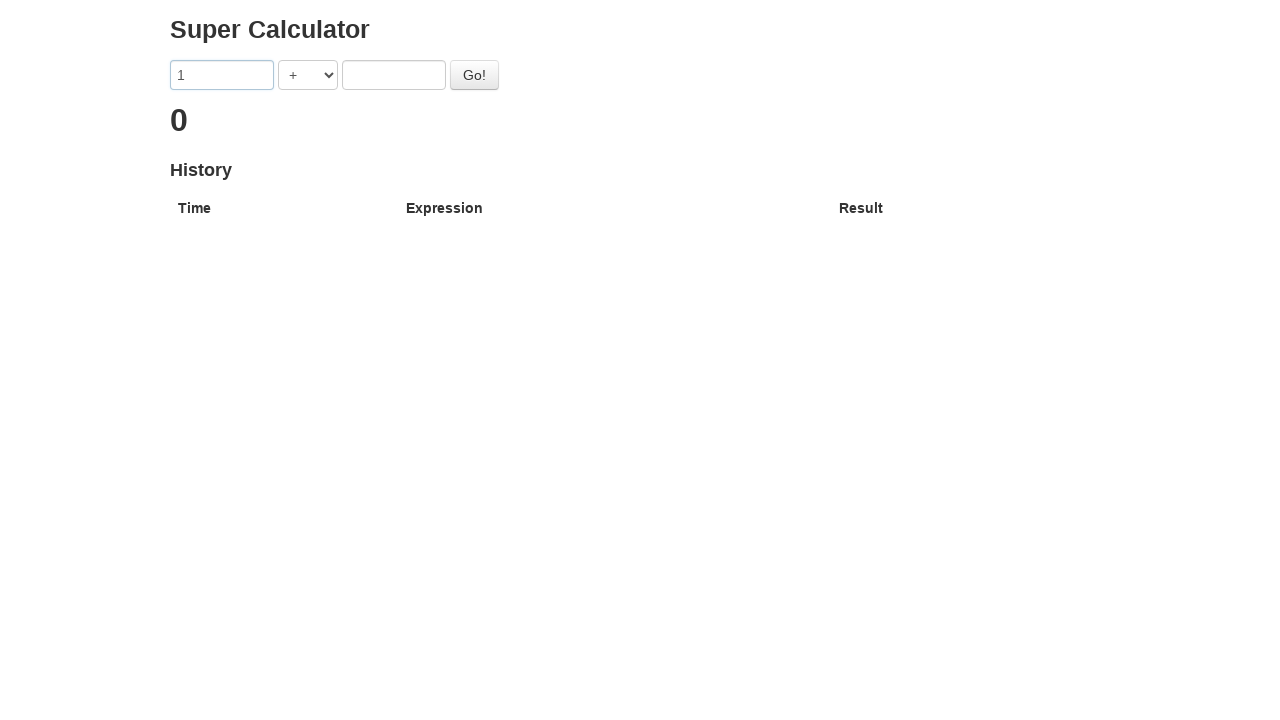

Selected addition operator from dropdown on select[ng-model='operator']
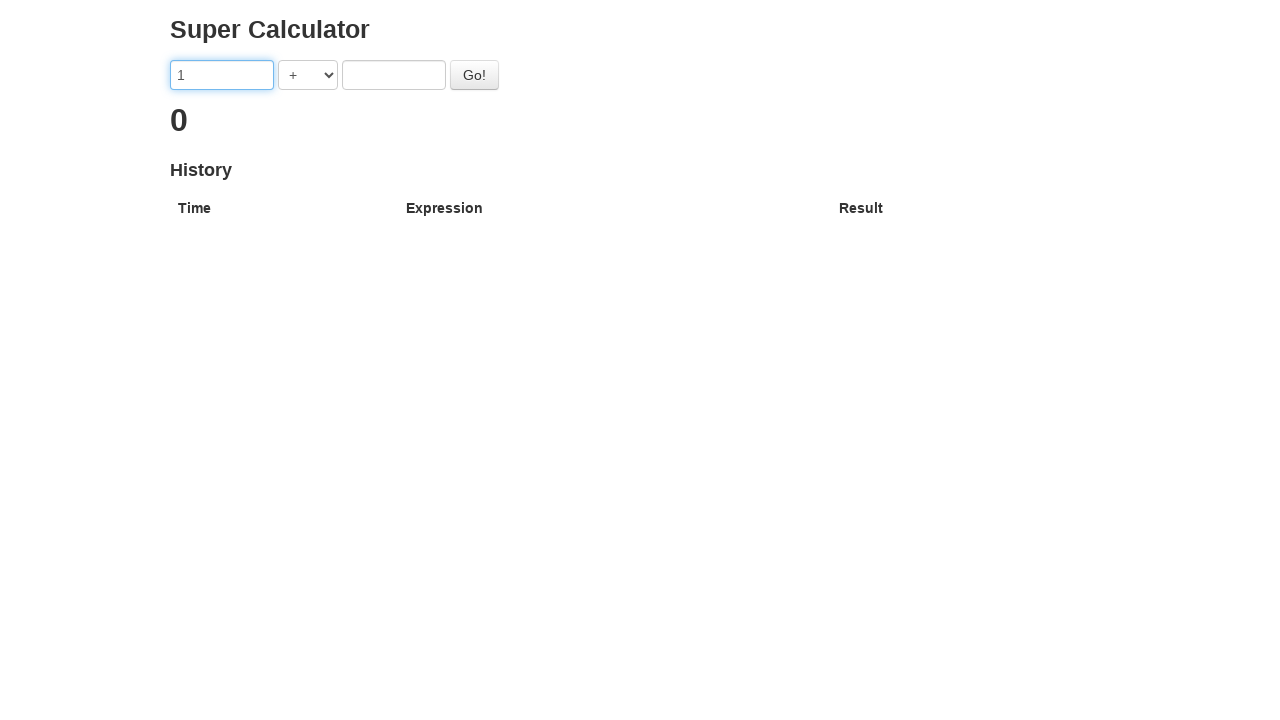

Entered '2' in the second number field on input[ng-model='second']
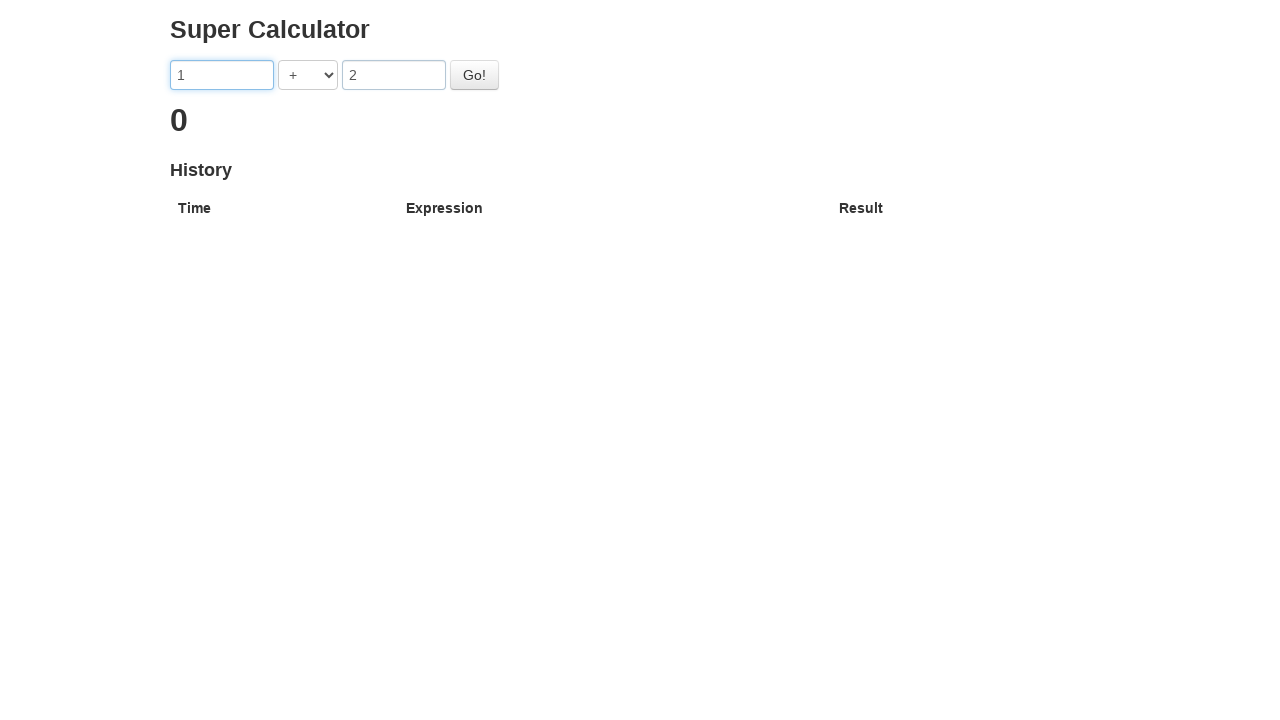

Clicked Go button to perform calculation at (474, 75) on #gobutton
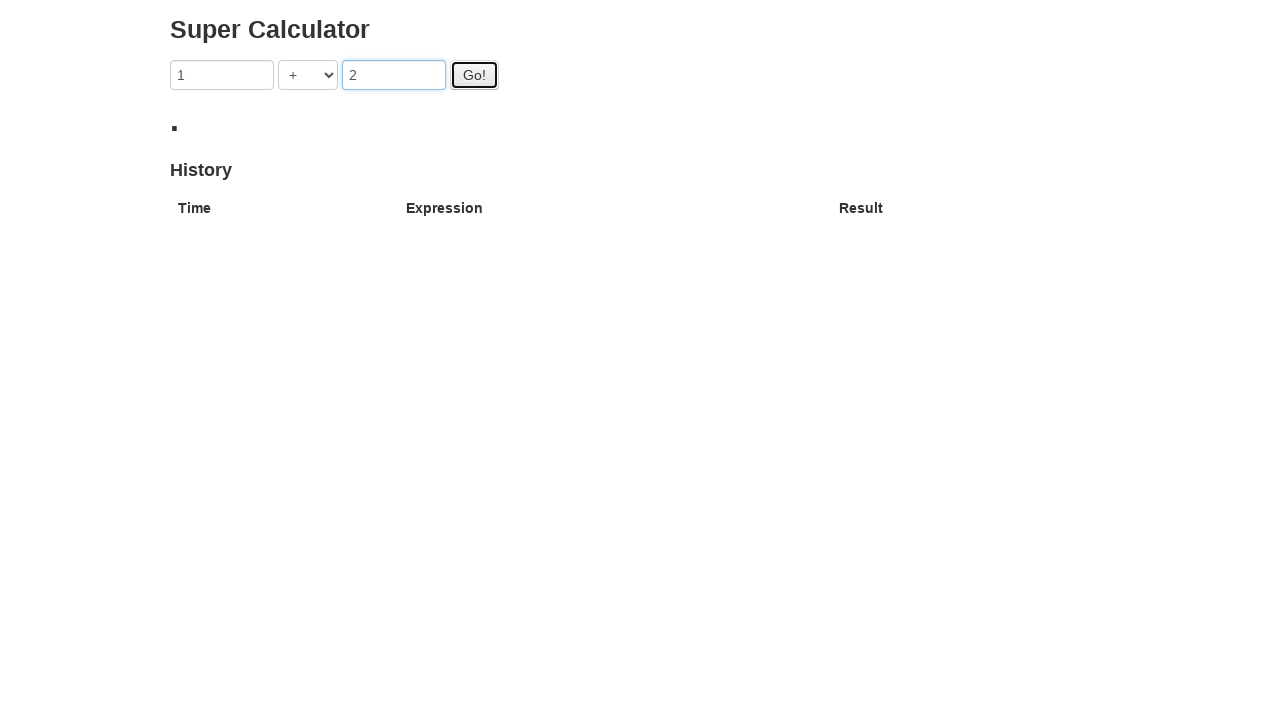

Result element loaded successfully
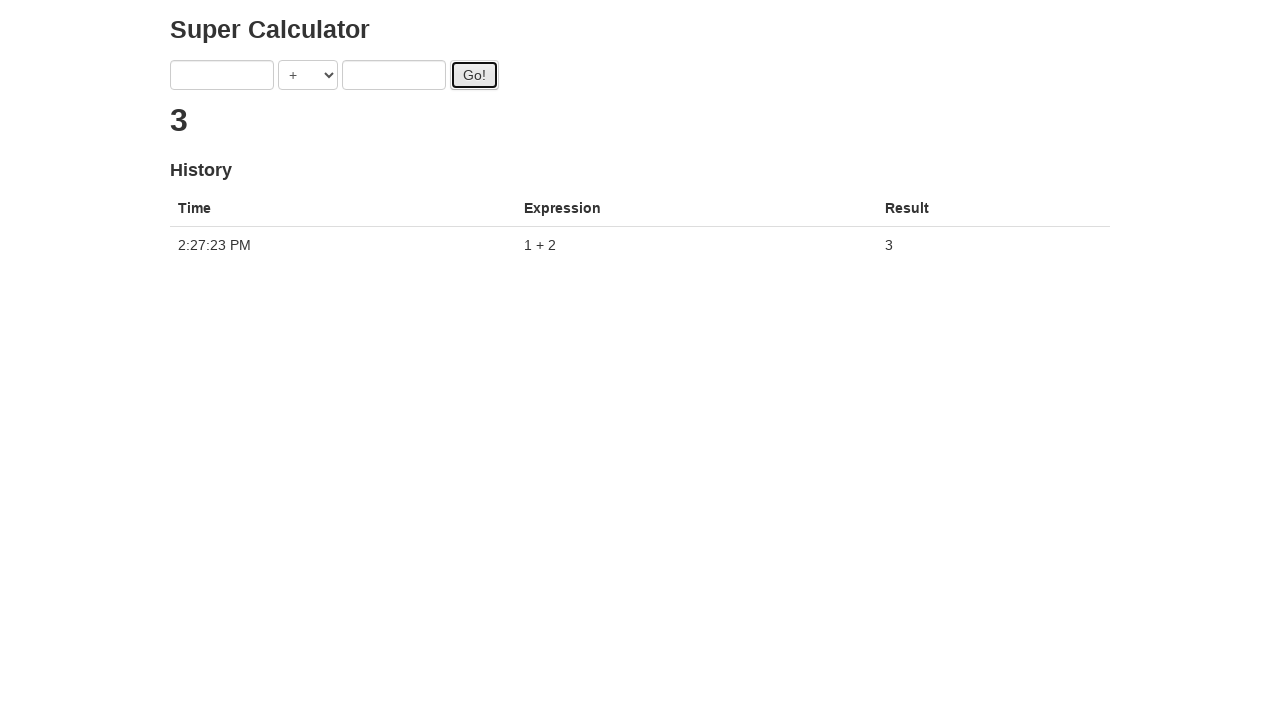

Verified calculation result equals 3
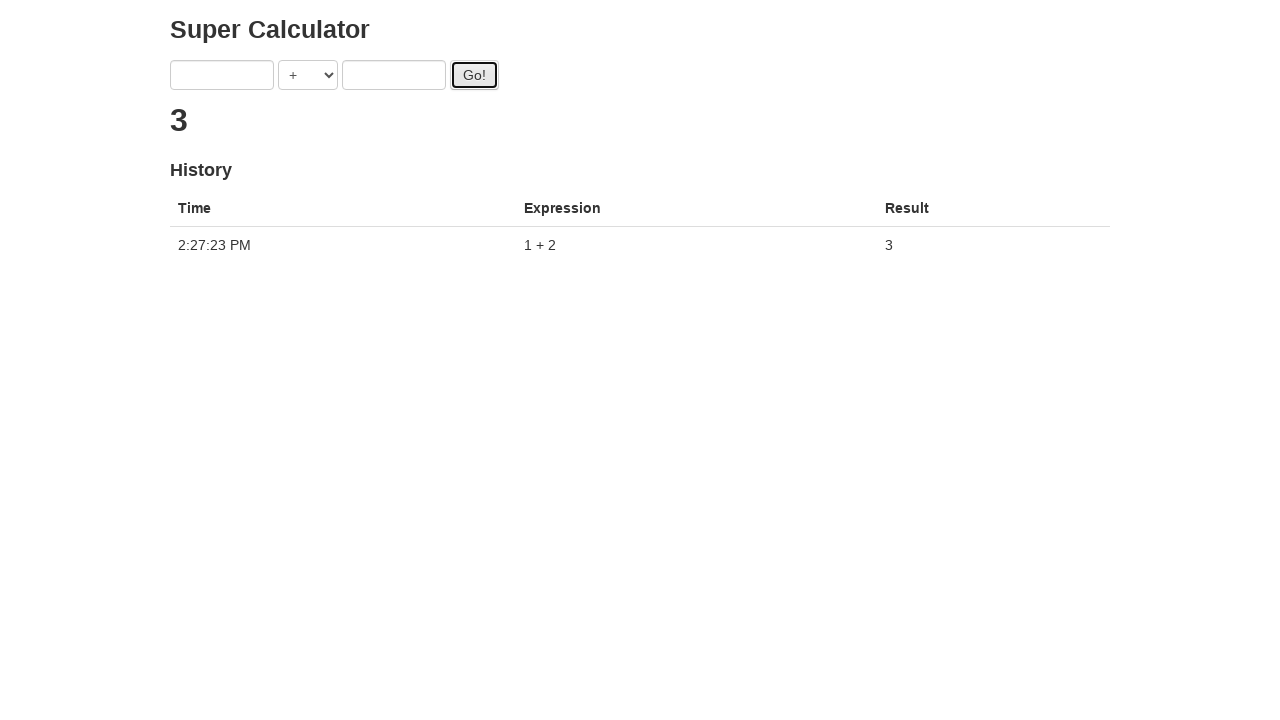

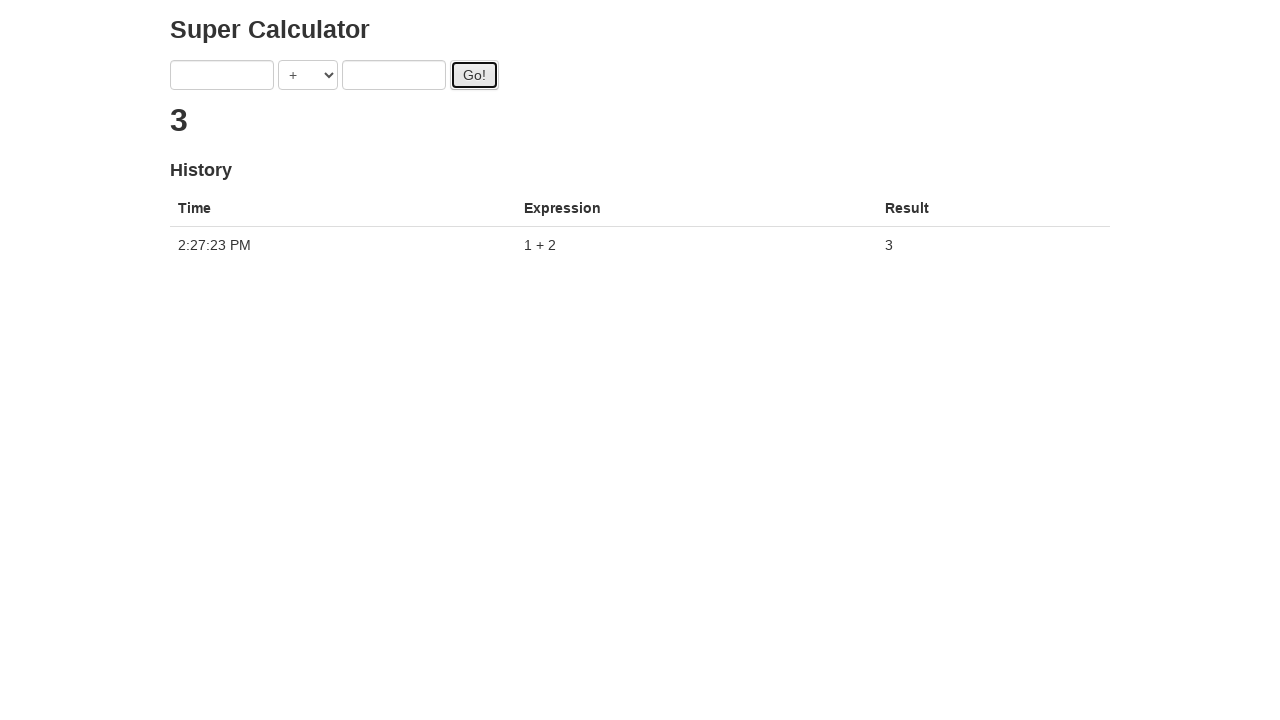